Verifies that the application URL matches the expected OrangeHRM URL

Starting URL: https://opensource-demo.orangehrmlive.com/web/index.php/auth/login

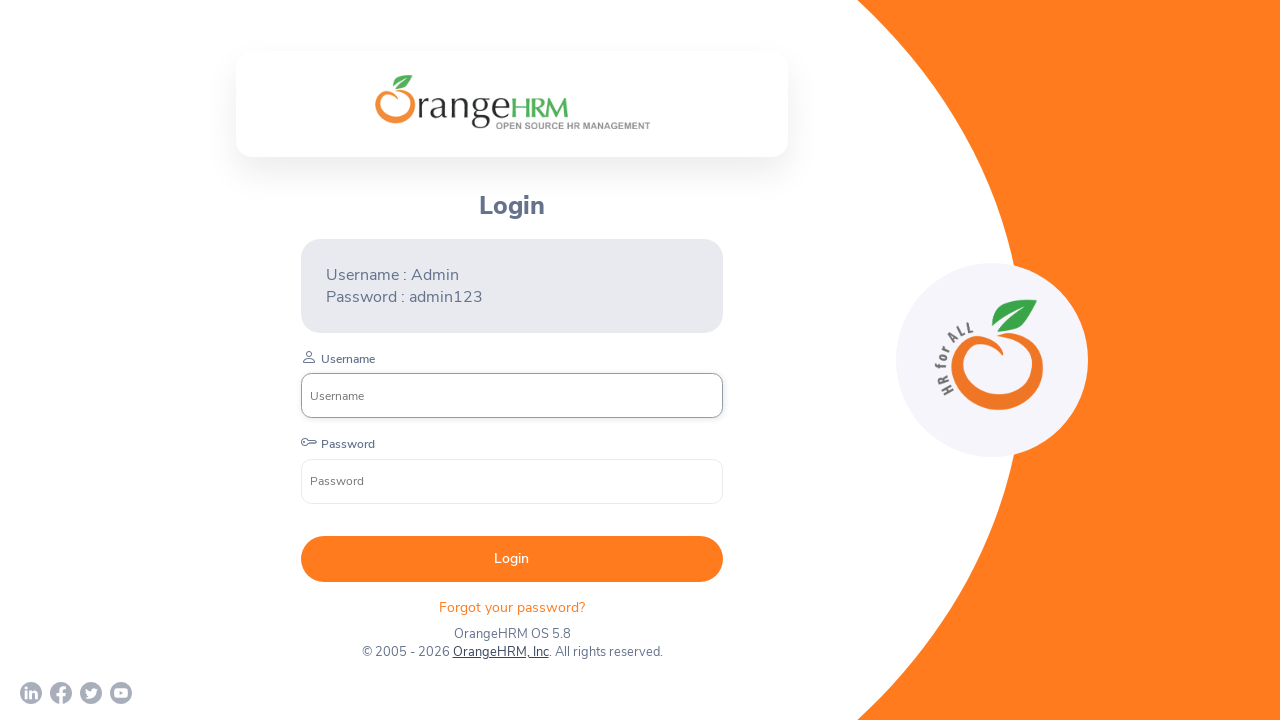

Waited for page to fully load (domcontentloaded)
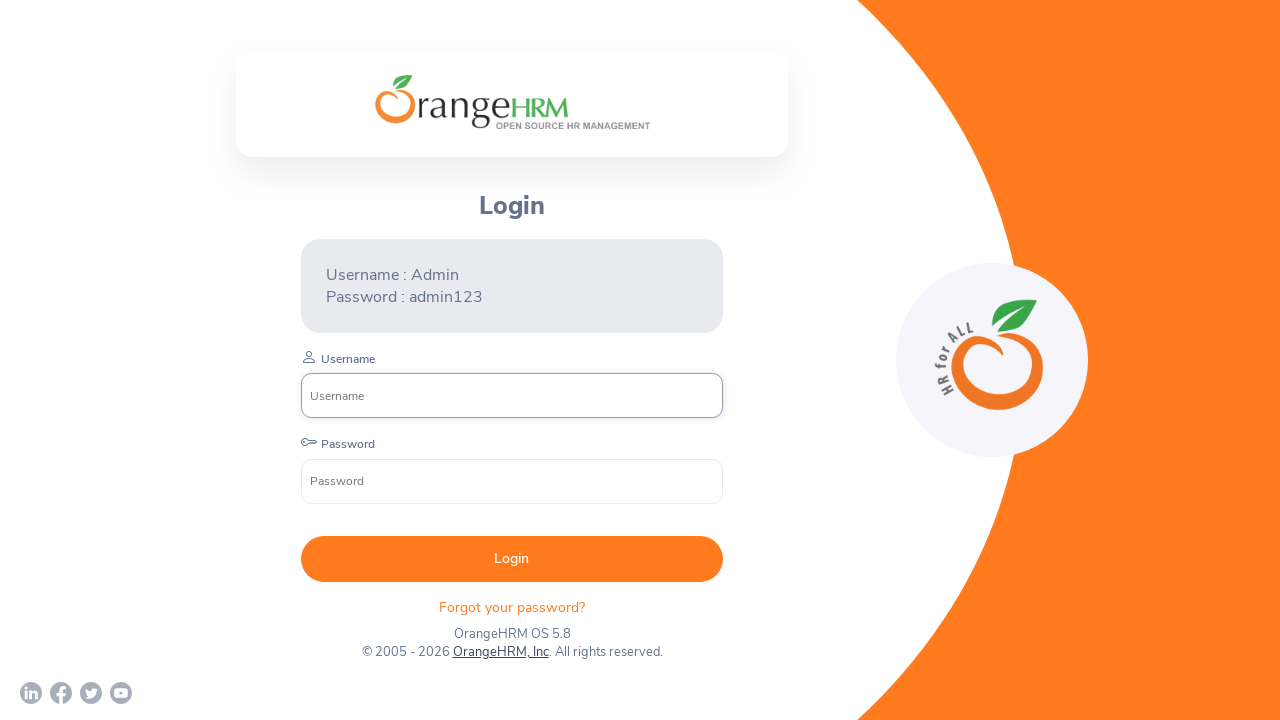

Retrieved current URL: https://opensource-demo.orangehrmlive.com/web/index.php/auth/login
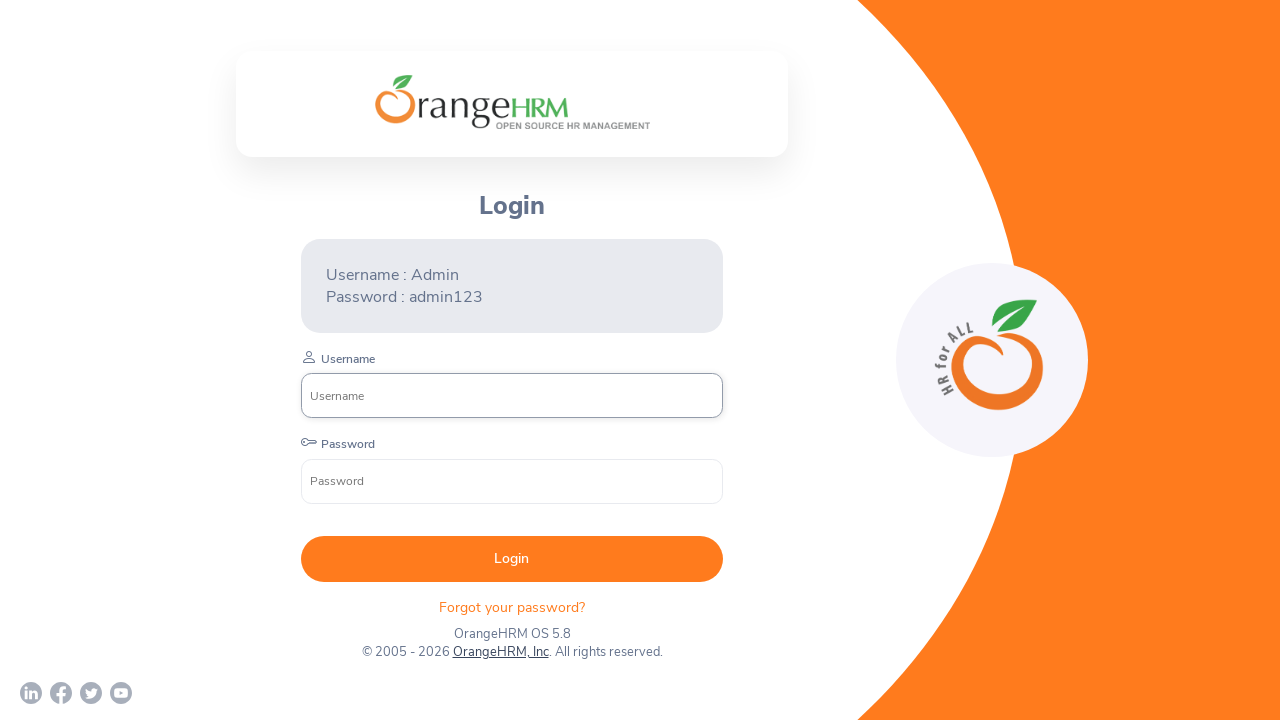

Verified that current URL contains OrangeHRM domain (assertion passed)
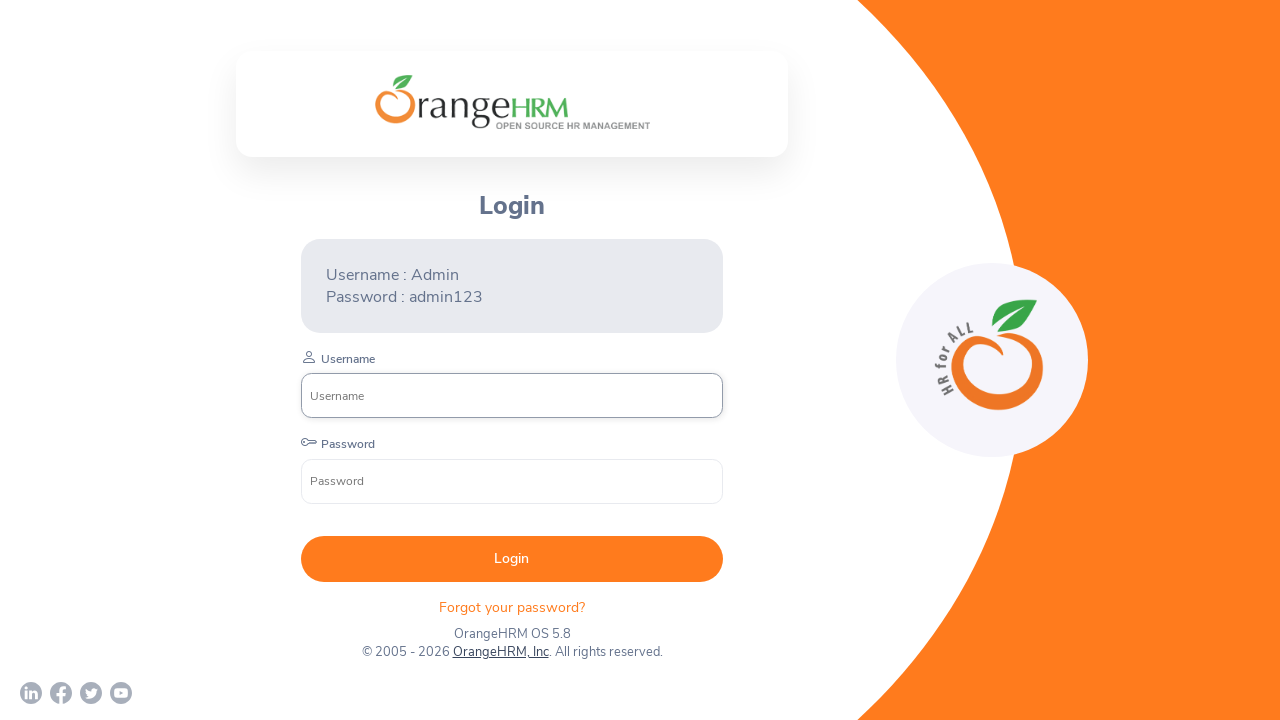

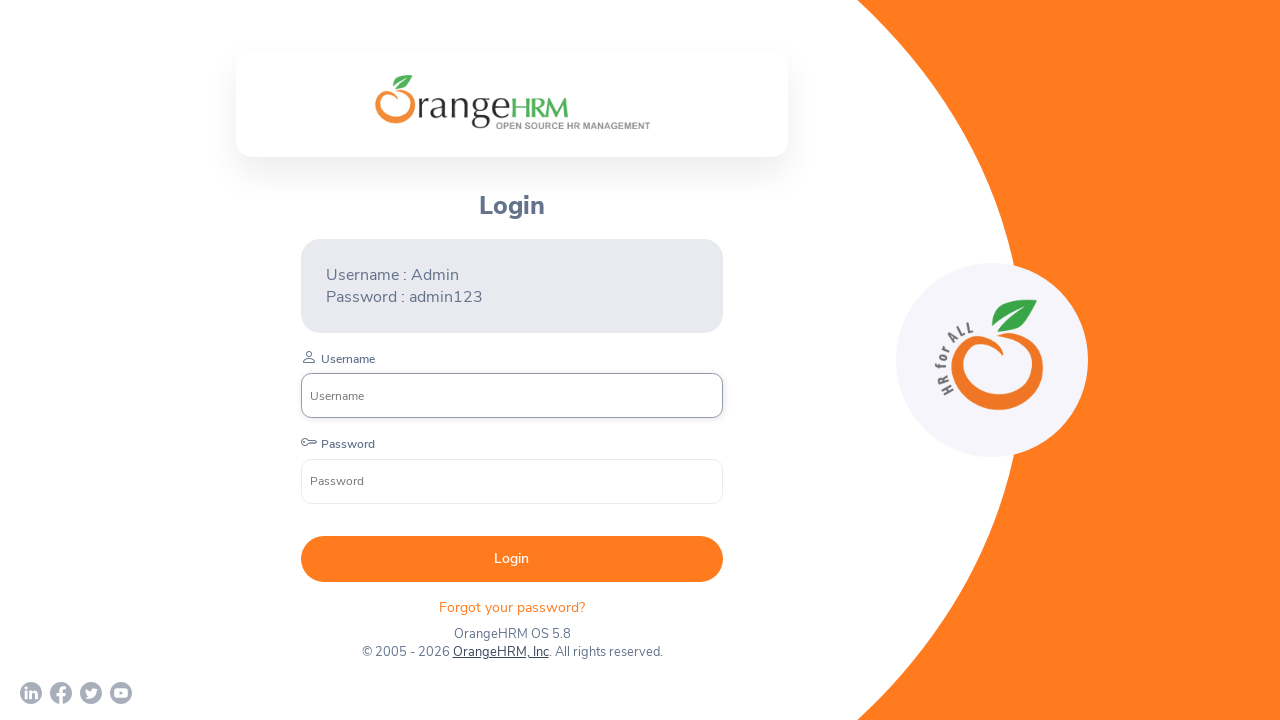